Tests adding a new customer through the bank manager interface and verifies the customer appears in the customer list

Starting URL: https://www.globalsqa.com/angularJs-protractor/BankingProject/#/login

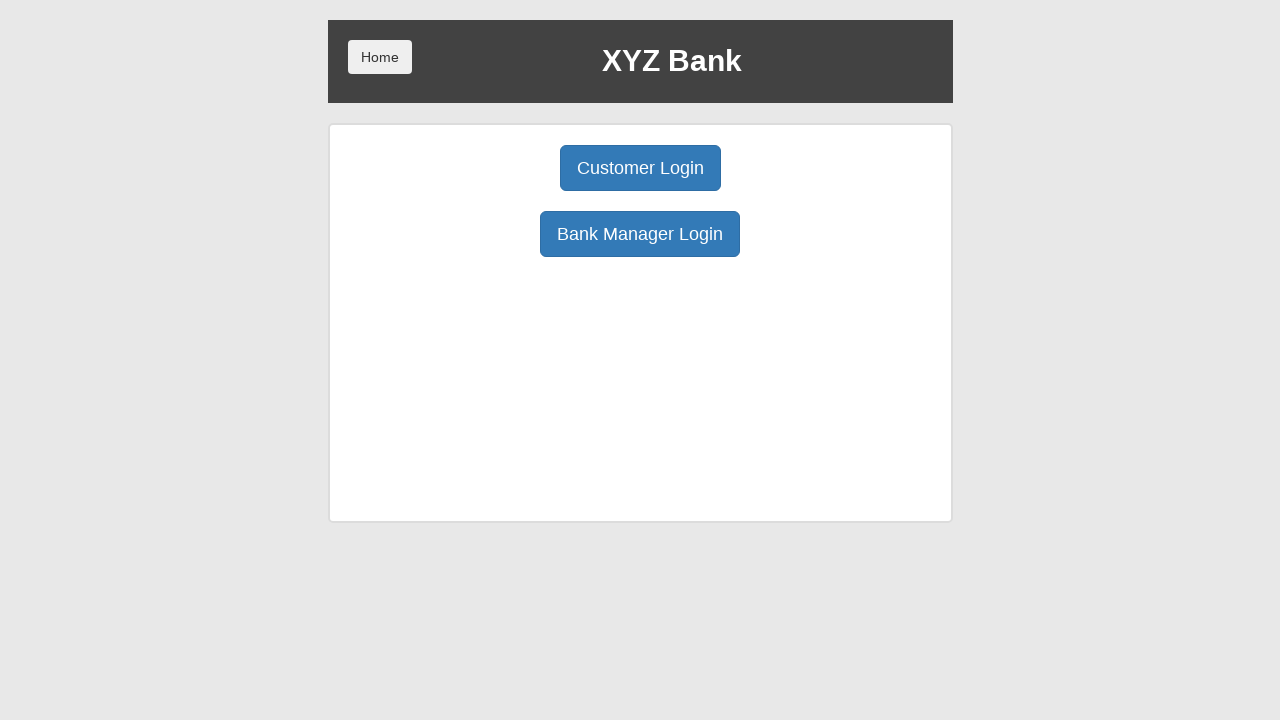

Clicked Bank Manager Login button at (640, 234) on button[ng-click='manager()']
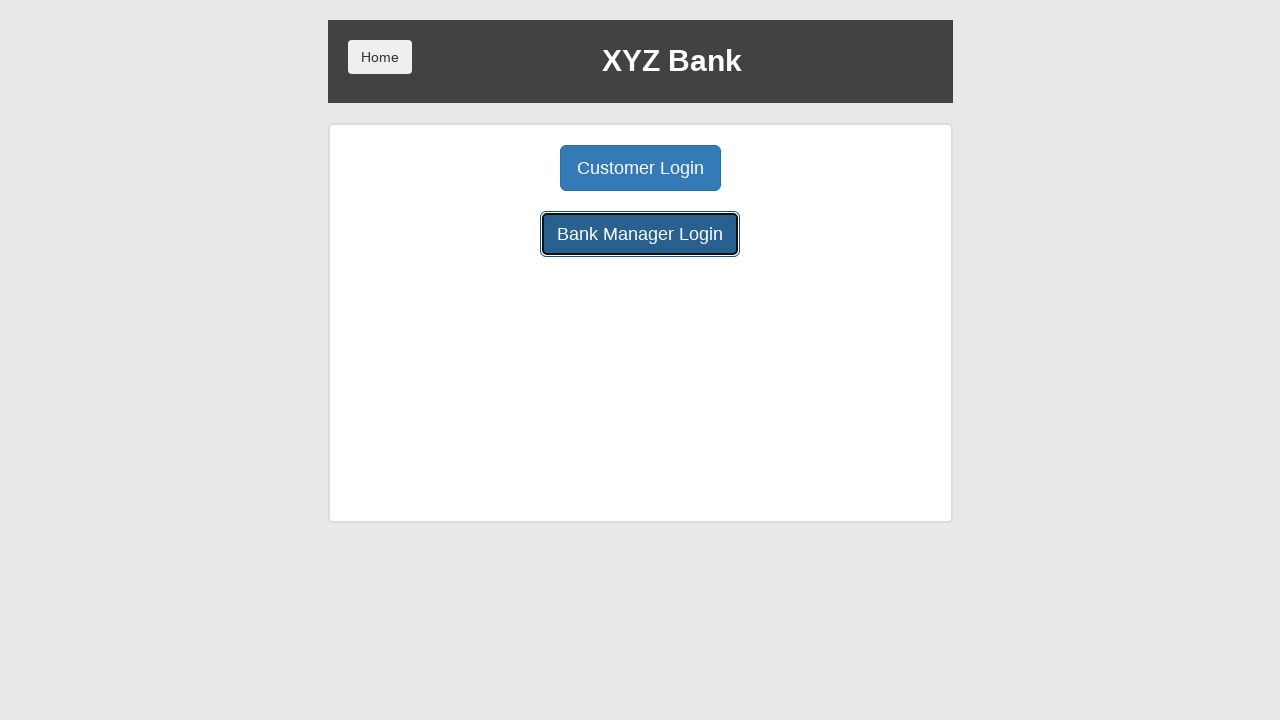

Clicked Add Customer button at (502, 168) on button[ng-click='addCust()']
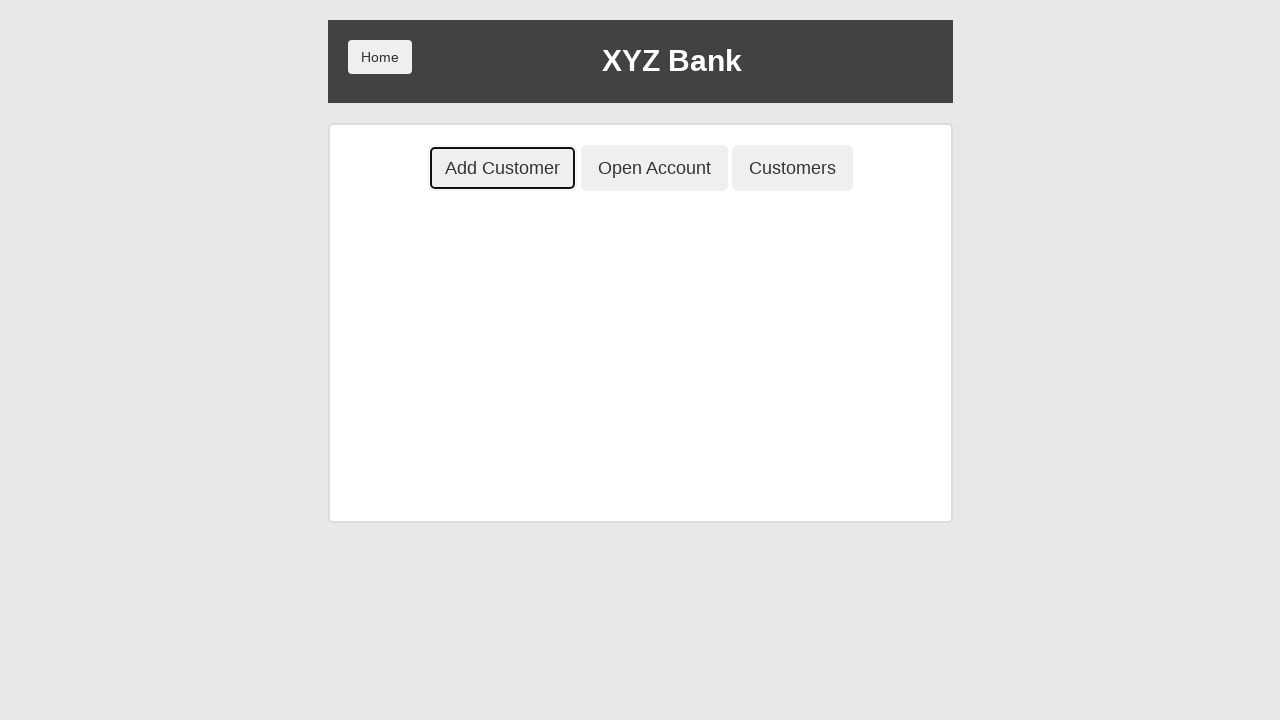

Filled First Name field with 'Jack' on input[placeholder='First Name']
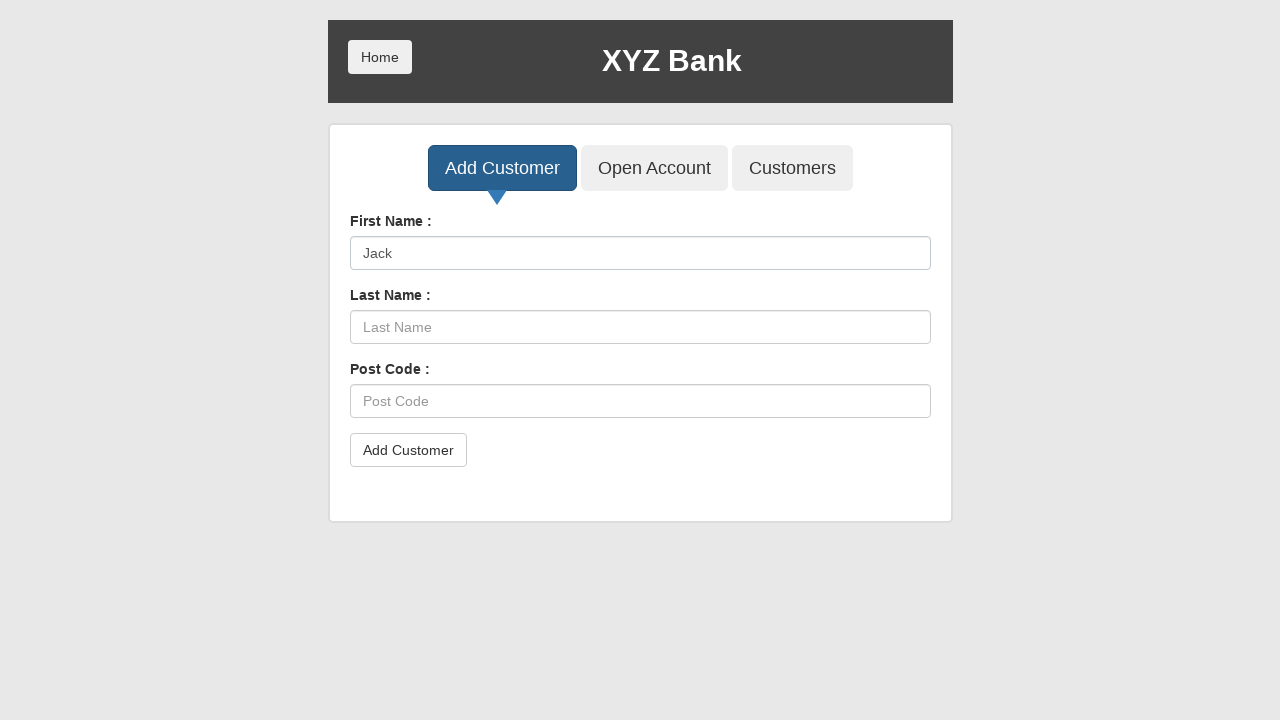

Filled Last Name field with 'Black' on input[placeholder='Last Name']
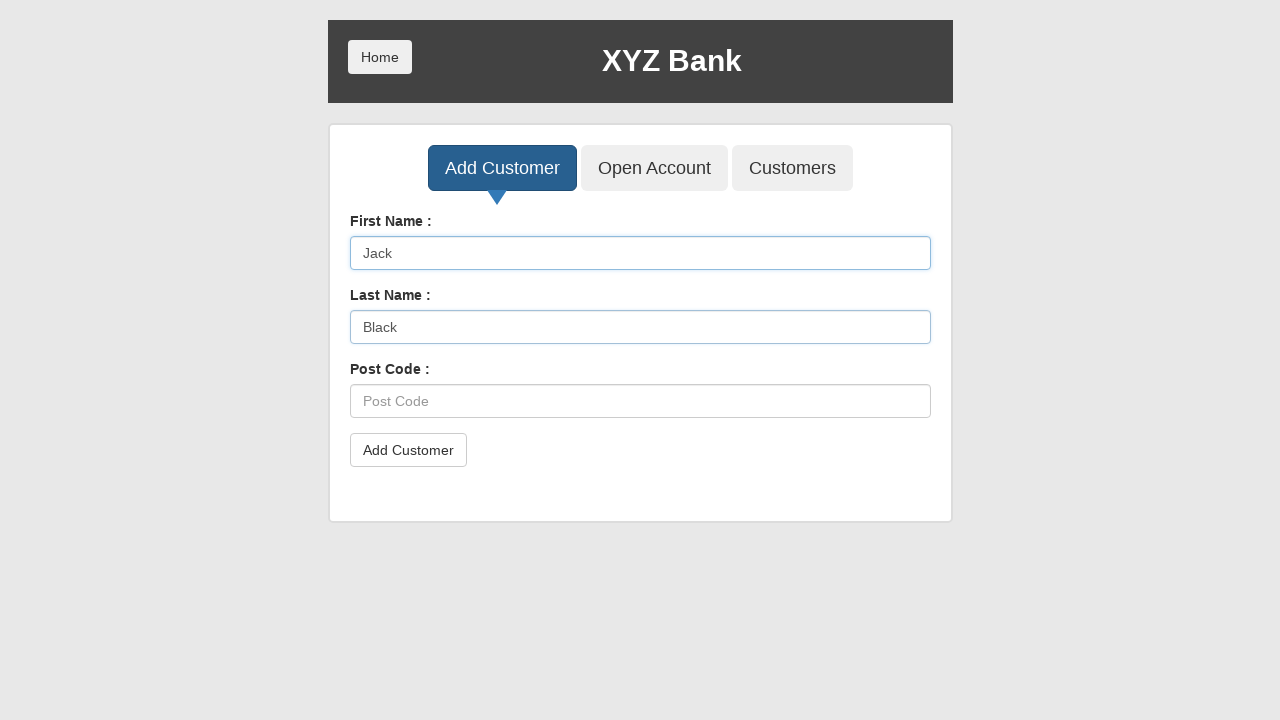

Filled Post Code field with '77333' on input[placeholder='Post Code']
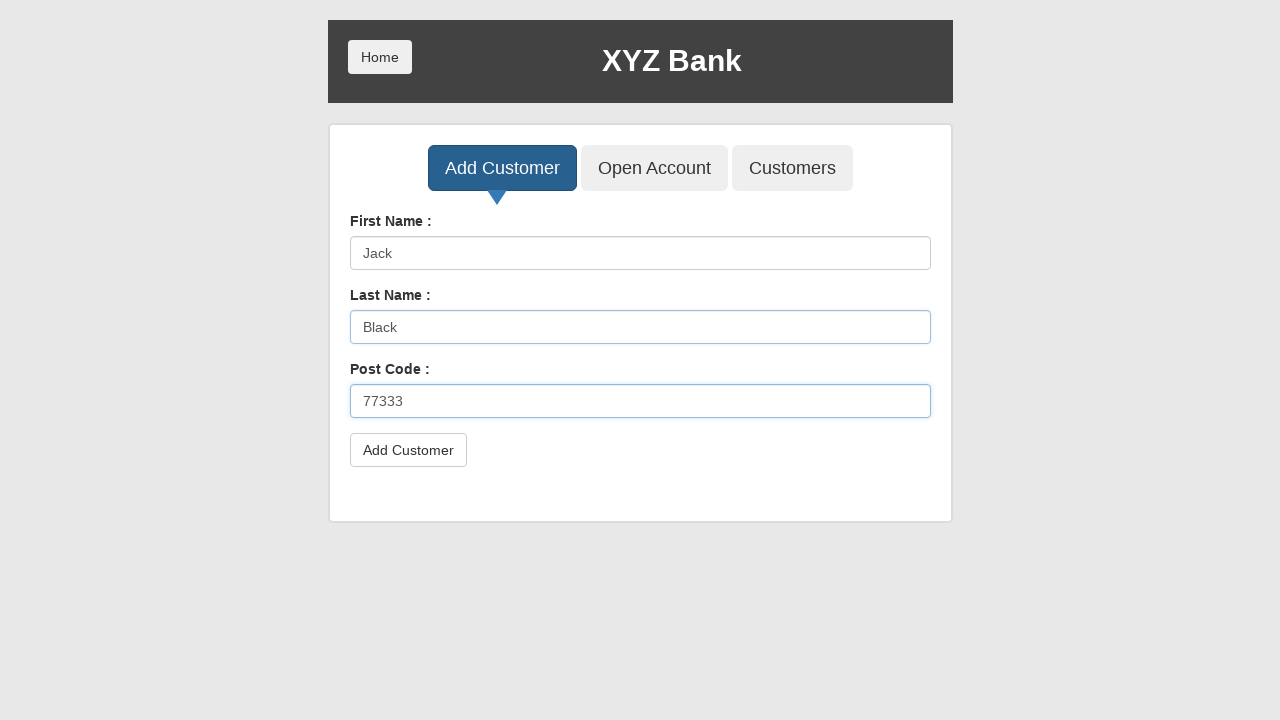

Clicked submit button to add customer at (408, 450) on button[type='submit']
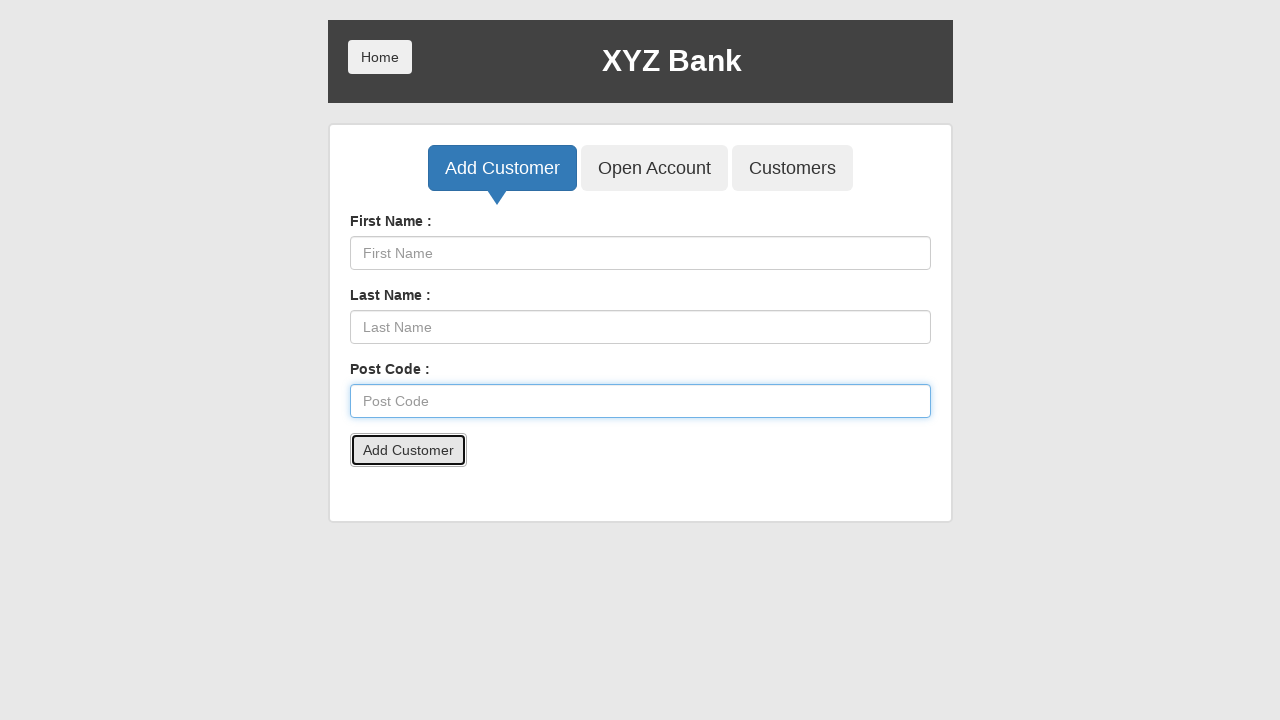

Accepted confirmation dialog
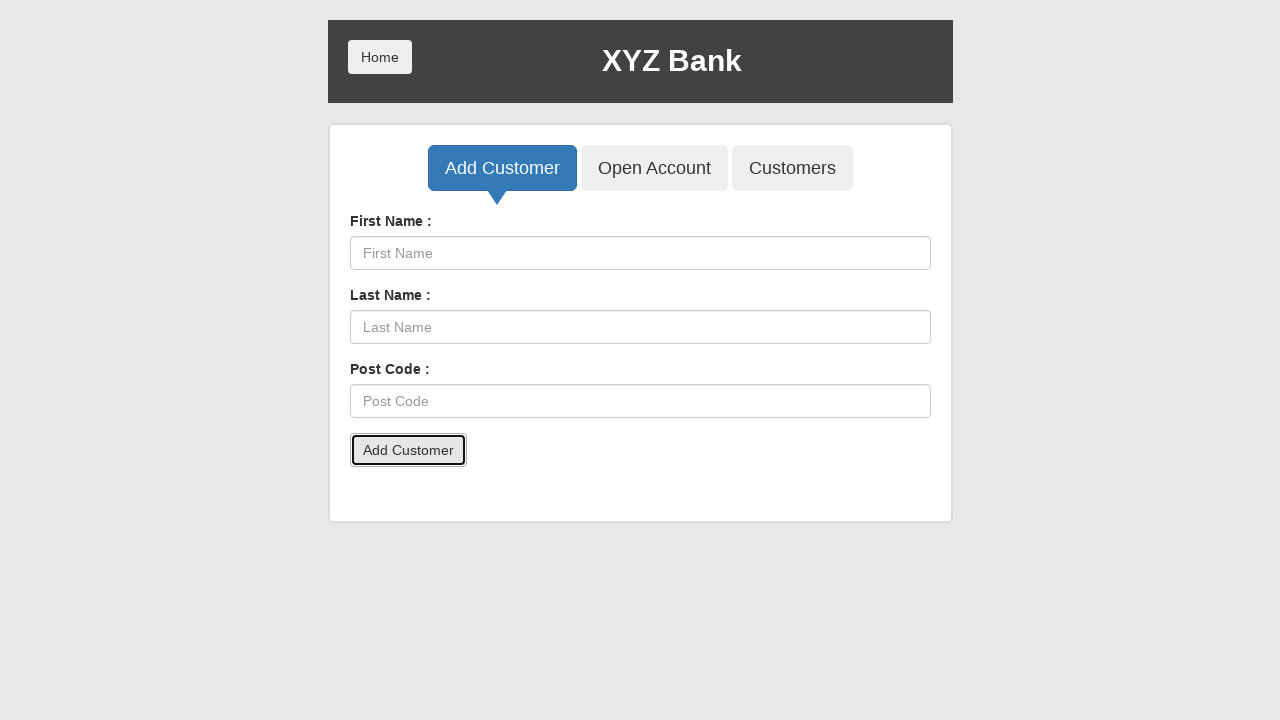

Clicked home button to return to main page at (380, 57) on button[ng-click='home()']
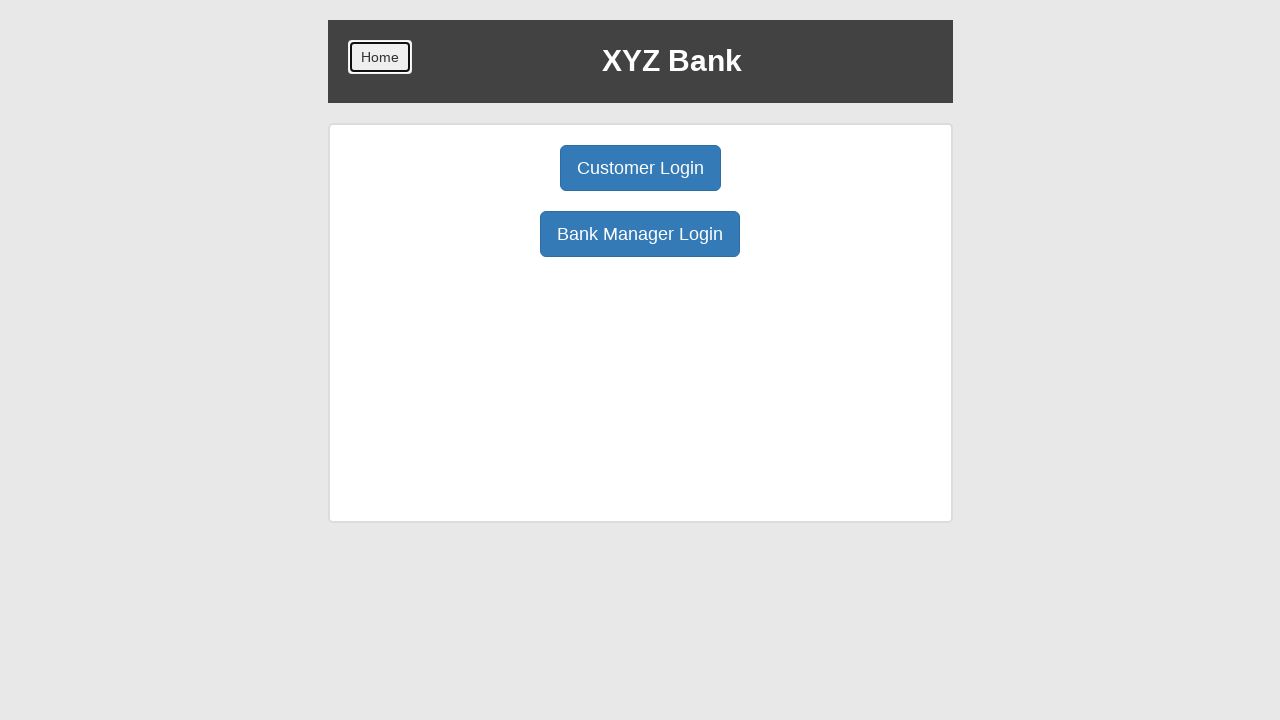

Clicked Customer Login button at (640, 168) on button[ng-click='customer()']
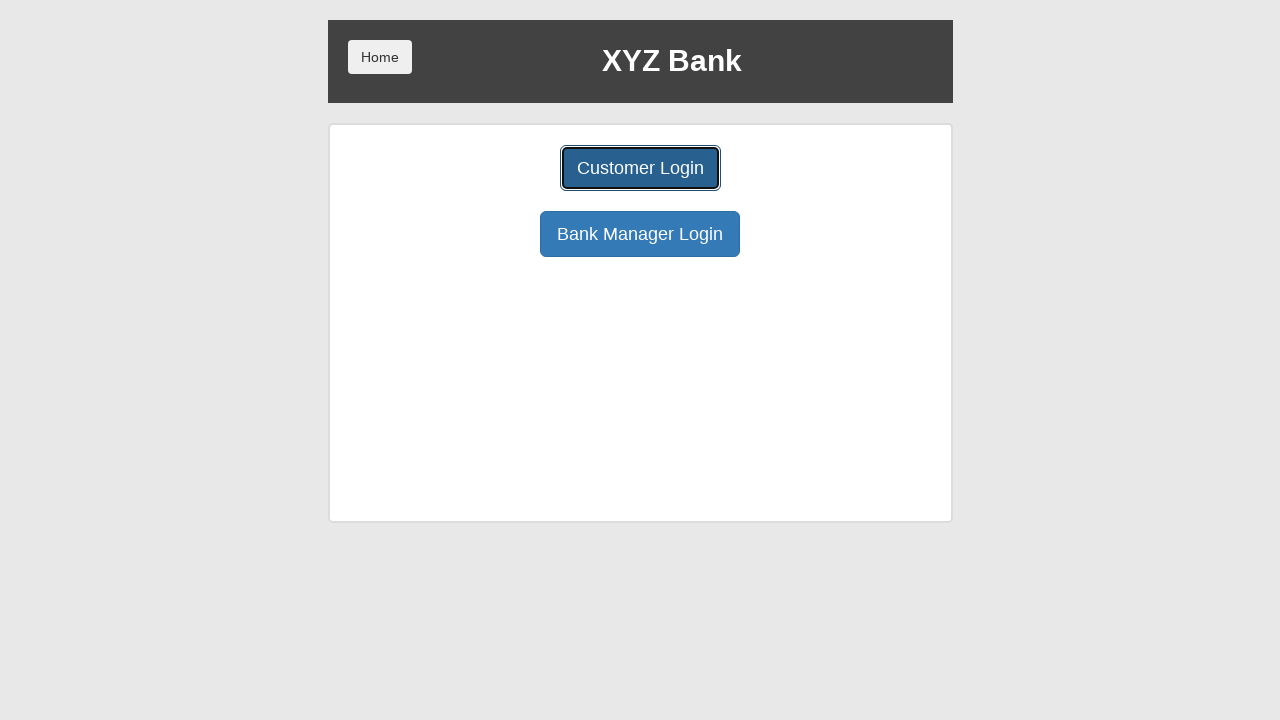

Retrieved all customer options from dropdown
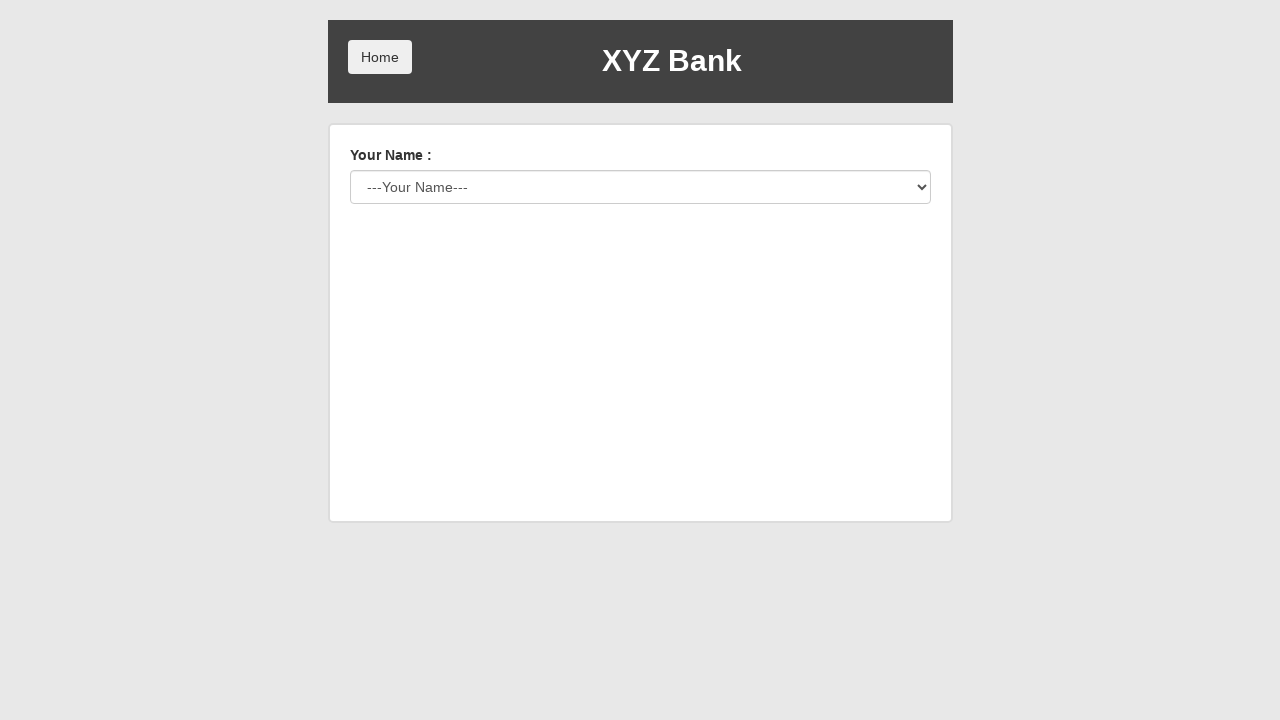

Filtered customer names (excluded first empty option)
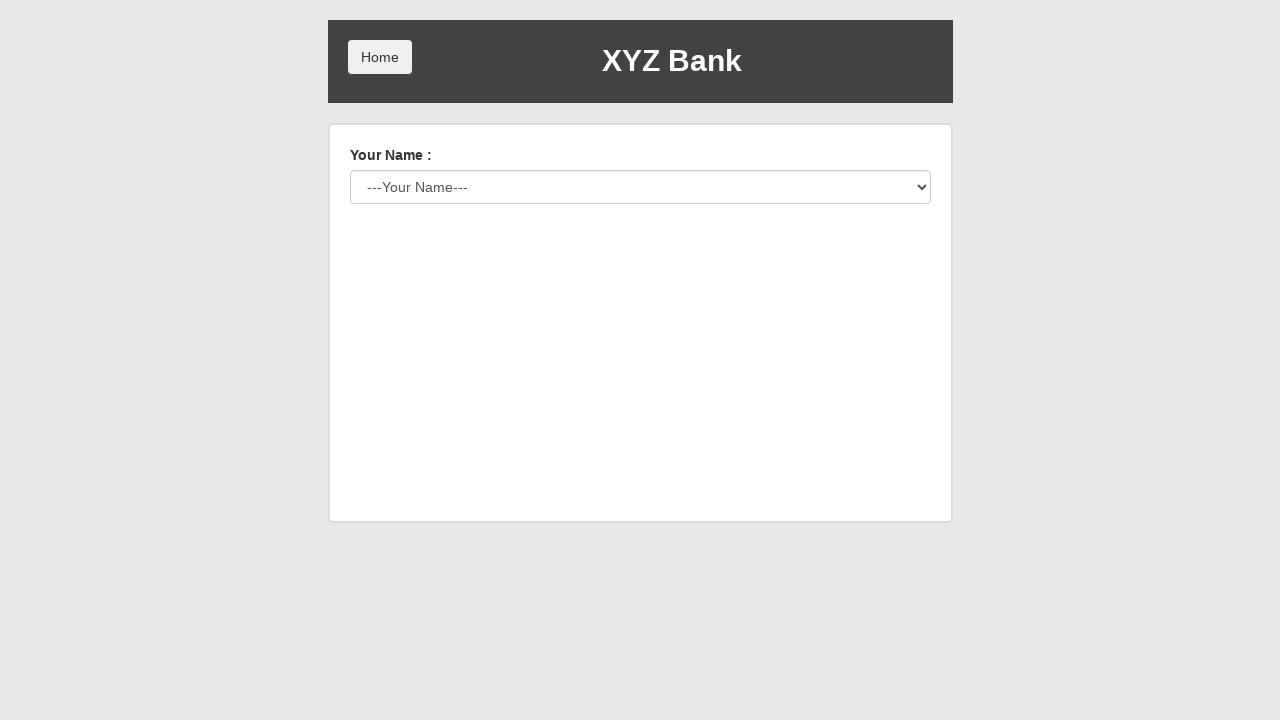

Verified that 'Jack Black' appears in customer list
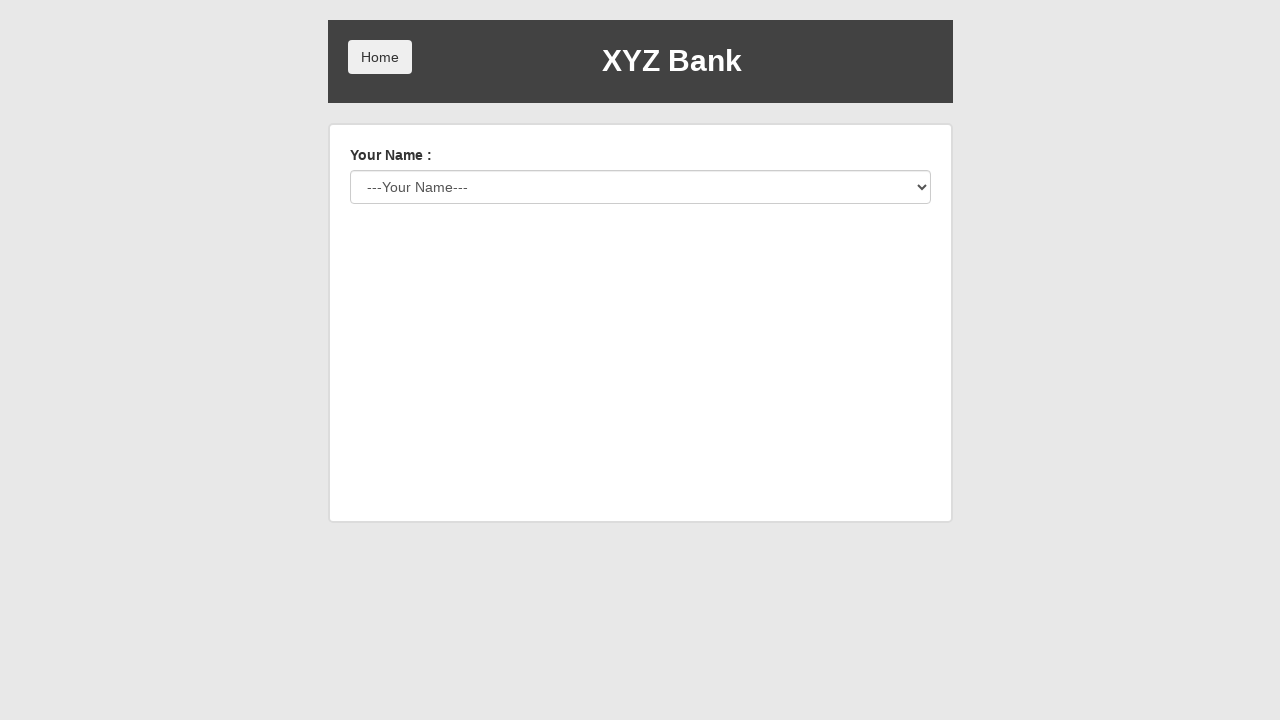

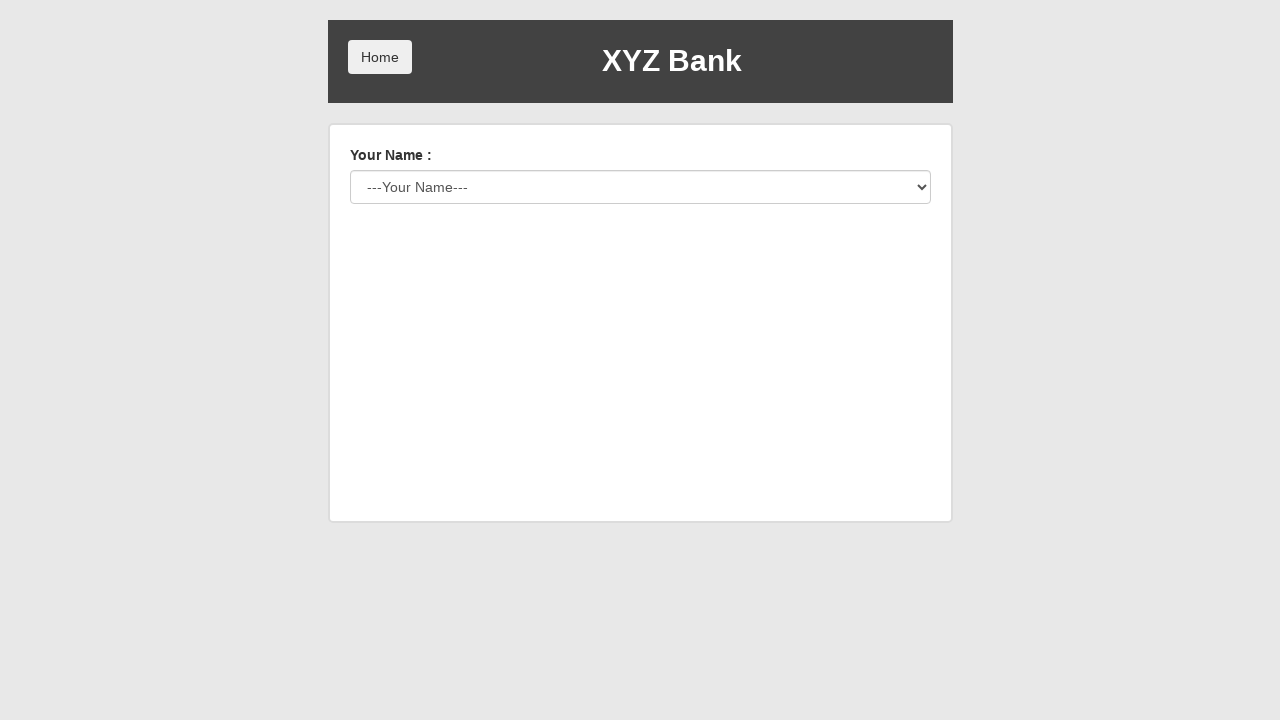